Tests JavaScript prompt alert functionality on W3Schools by clicking a "Try it" button, entering a name in the prompt dialog, and accepting it

Starting URL: https://www.w3schools.com/jsref/tryit.asp?filename=tryjsref_prompt

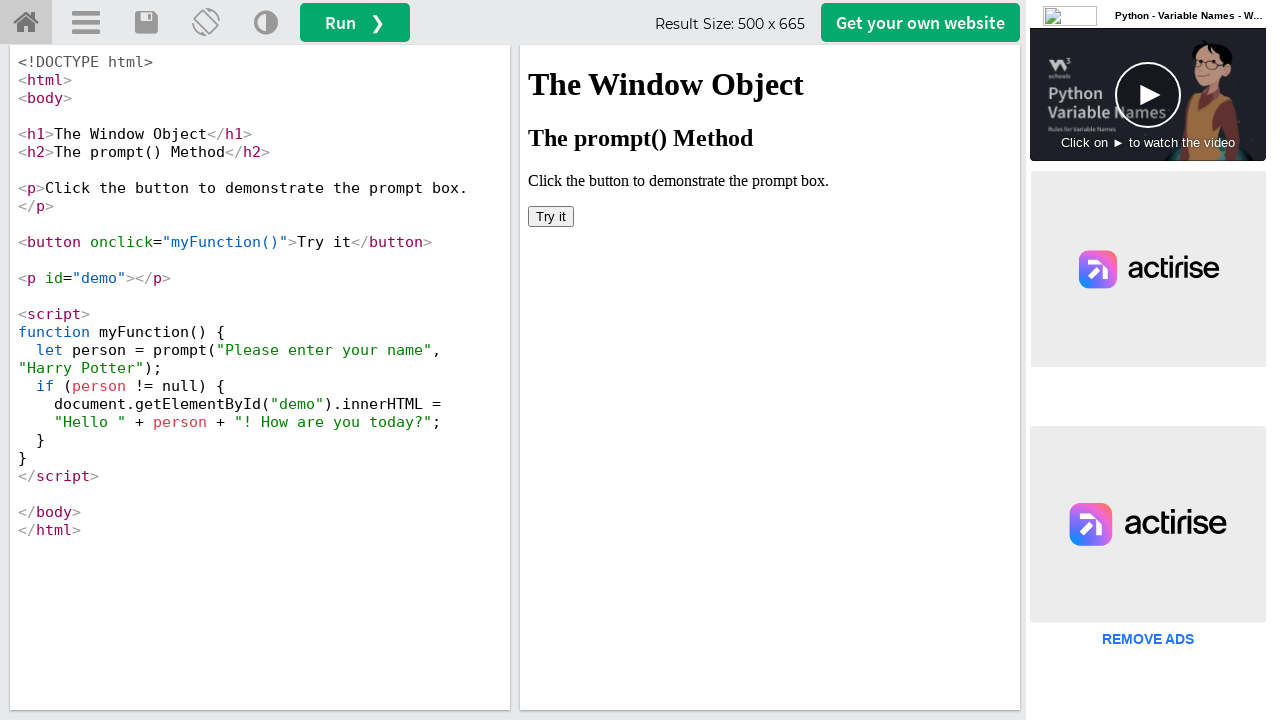

Located iframe #iframeResult containing the demo
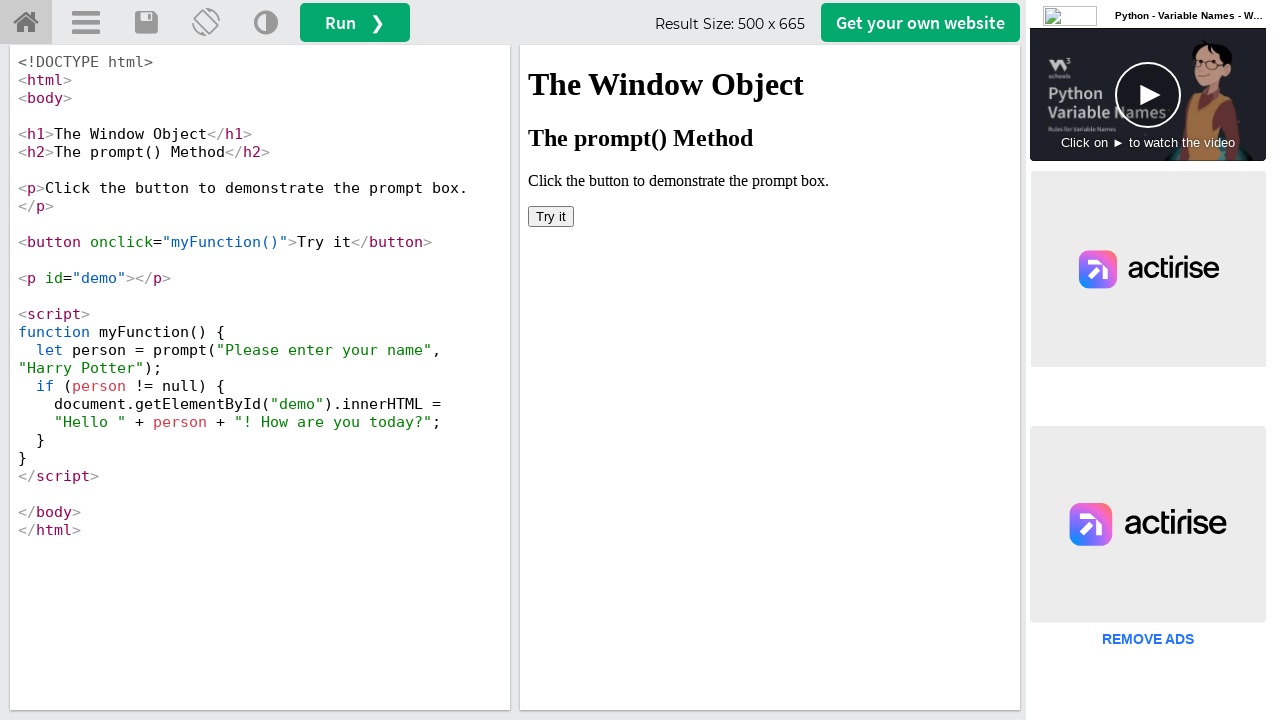

Clicked 'Try it' button inside iframe at (551, 216) on #iframeResult >> internal:control=enter-frame >> xpath=//button[text()='Try it']
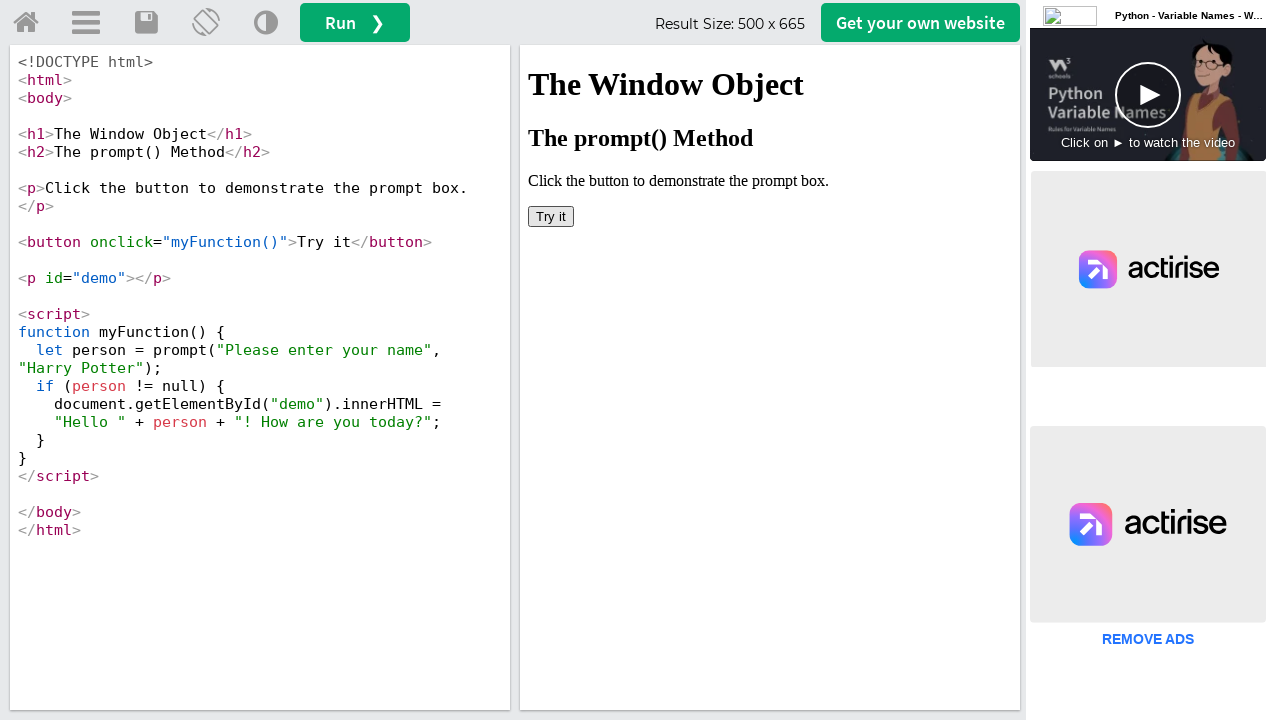

Set up dialog handler to accept prompt with name 'Kubra'
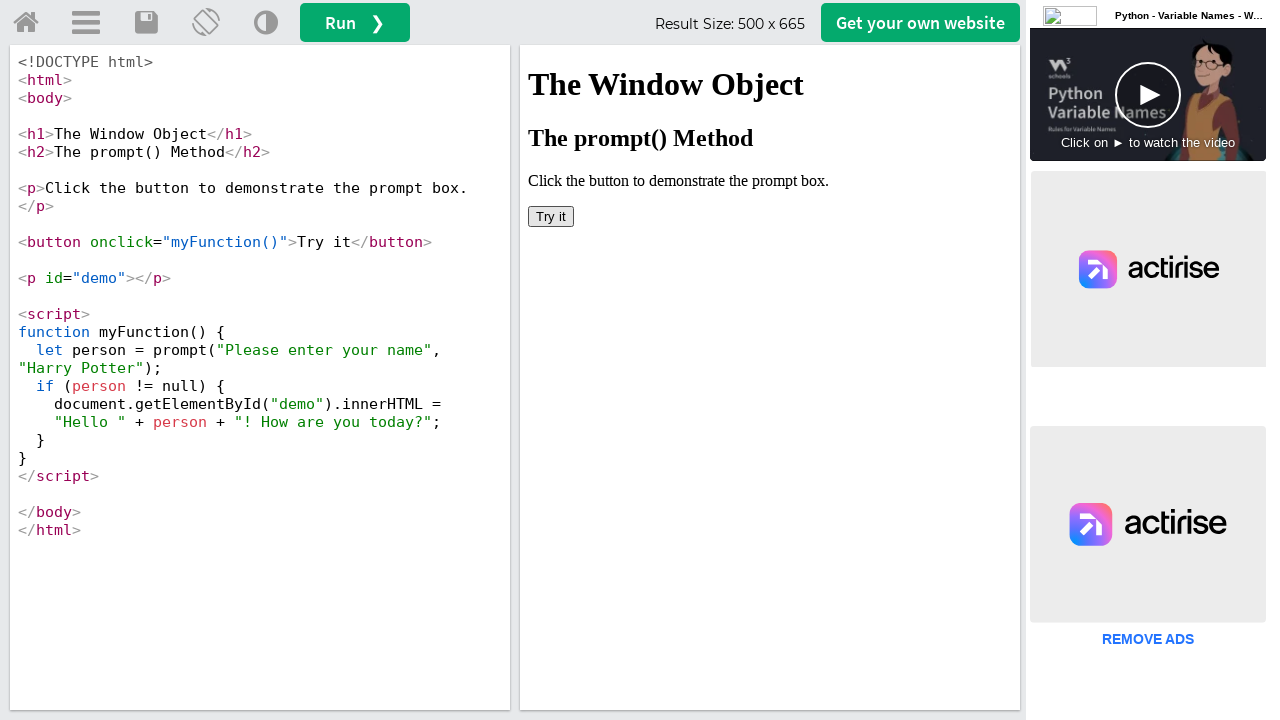

Re-clicked 'Try it' button to trigger prompt dialog at (551, 216) on #iframeResult >> internal:control=enter-frame >> xpath=//button[text()='Try it']
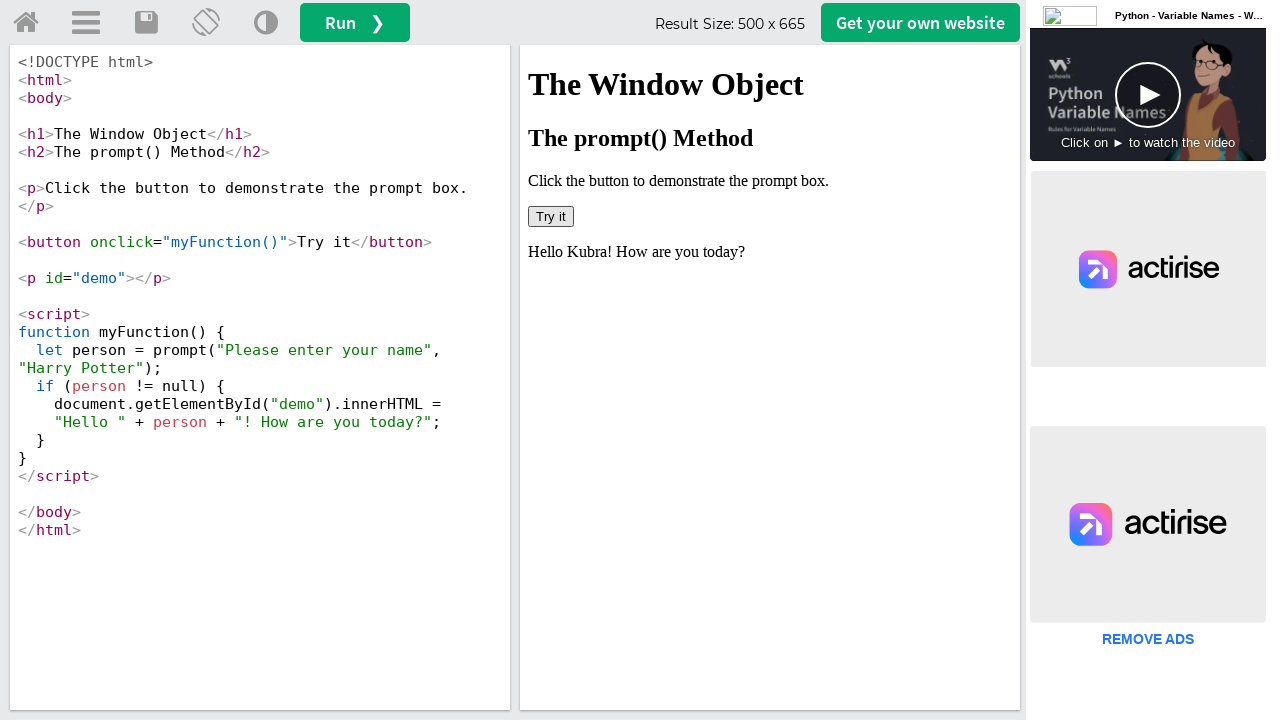

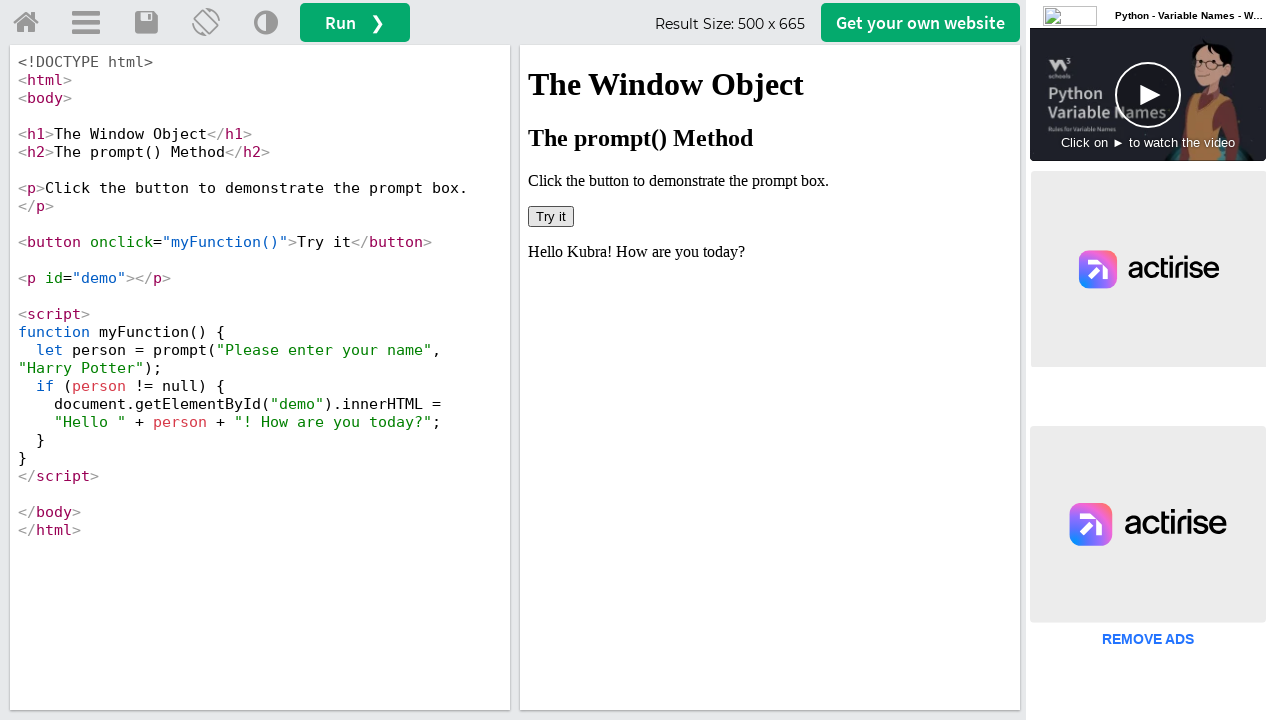